Tests passenger count dropdown functionality by clicking to increase adult passenger count and verifying the updated value

Starting URL: https://rahulshettyacademy.com/dropdownsPractise/

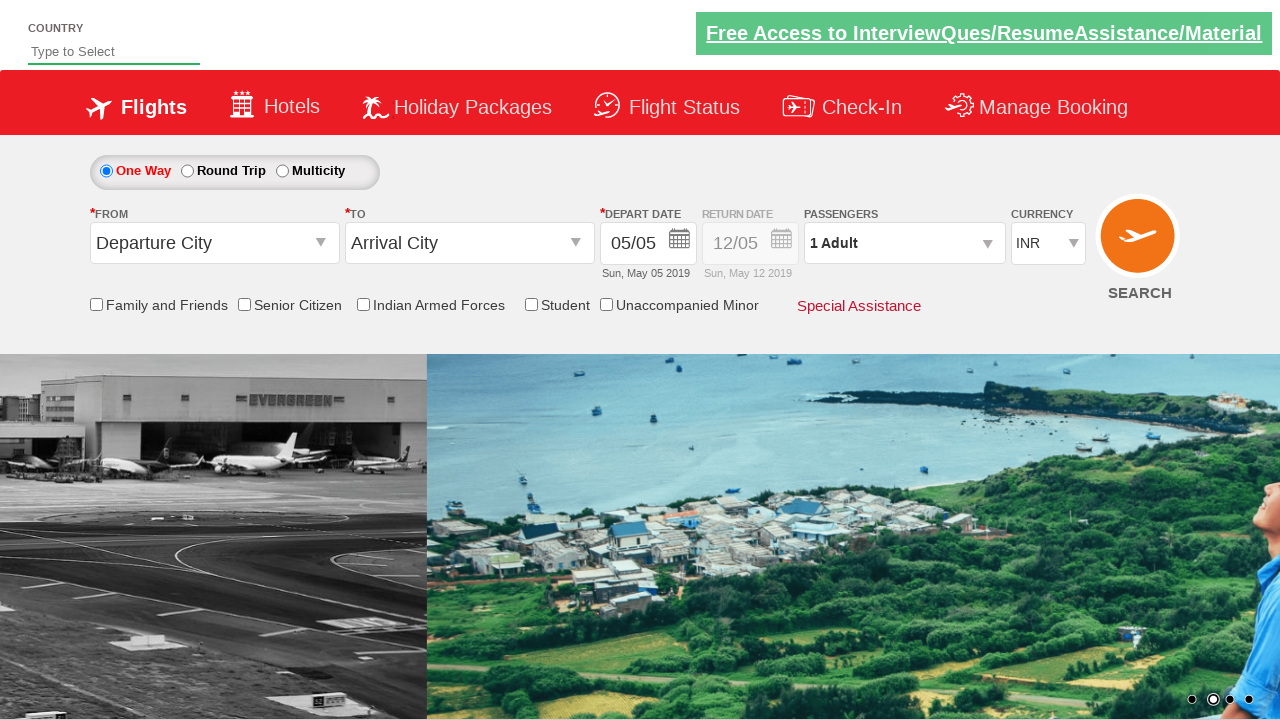

Clicked on passenger info dropdown to open it at (904, 243) on #divpaxinfo
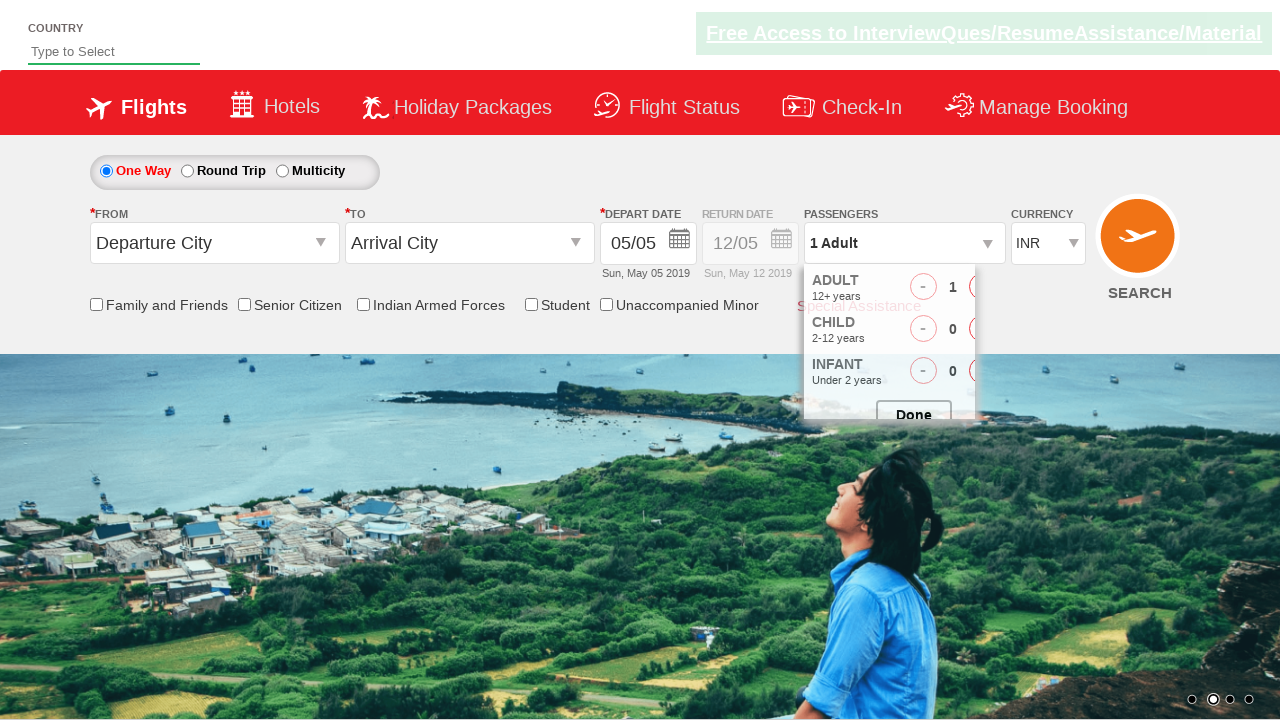

Waited 2 seconds for dropdown to fully open
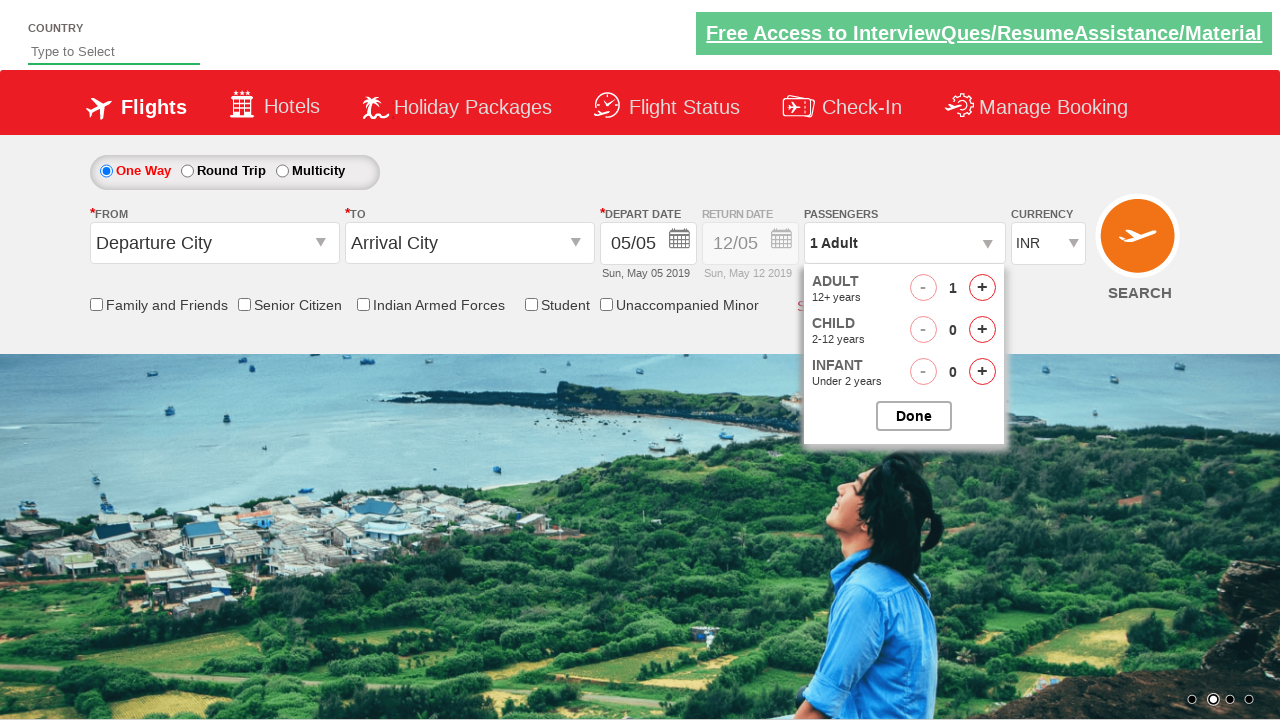

Clicked increase adult button (click 1 of 4) at (982, 288) on #hrefIncAdt
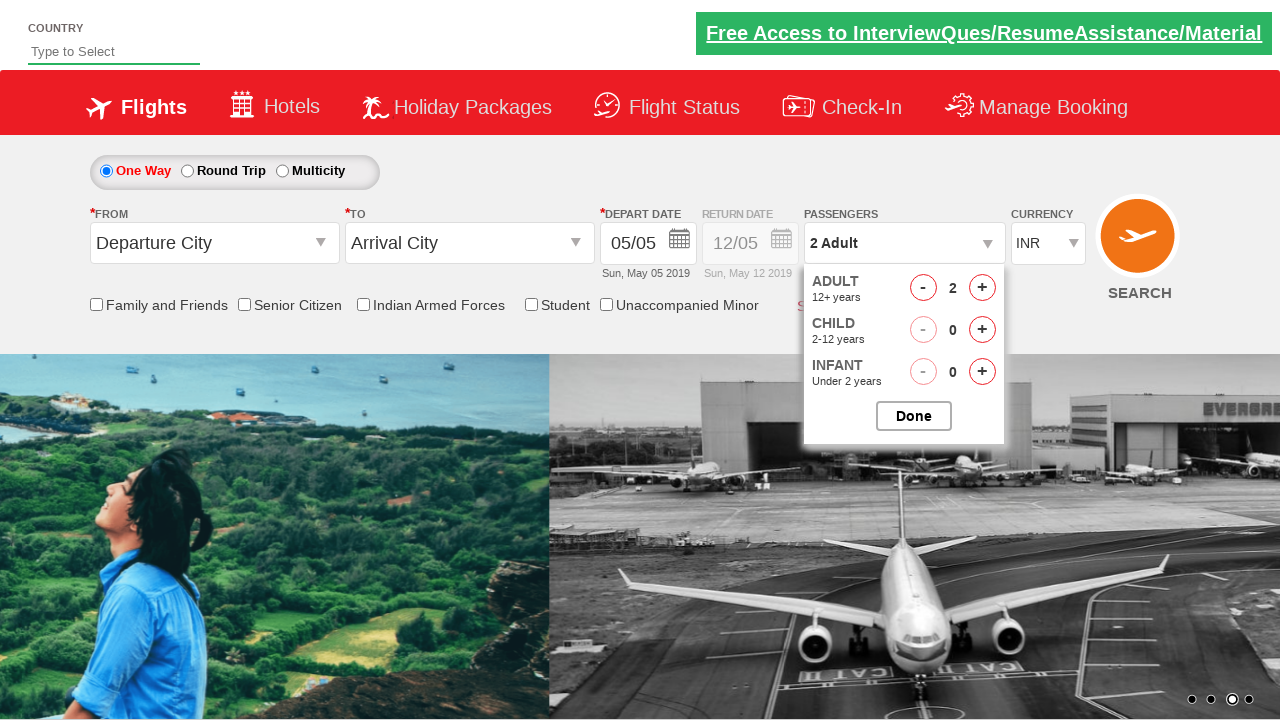

Clicked increase adult button (click 2 of 4) at (982, 288) on #hrefIncAdt
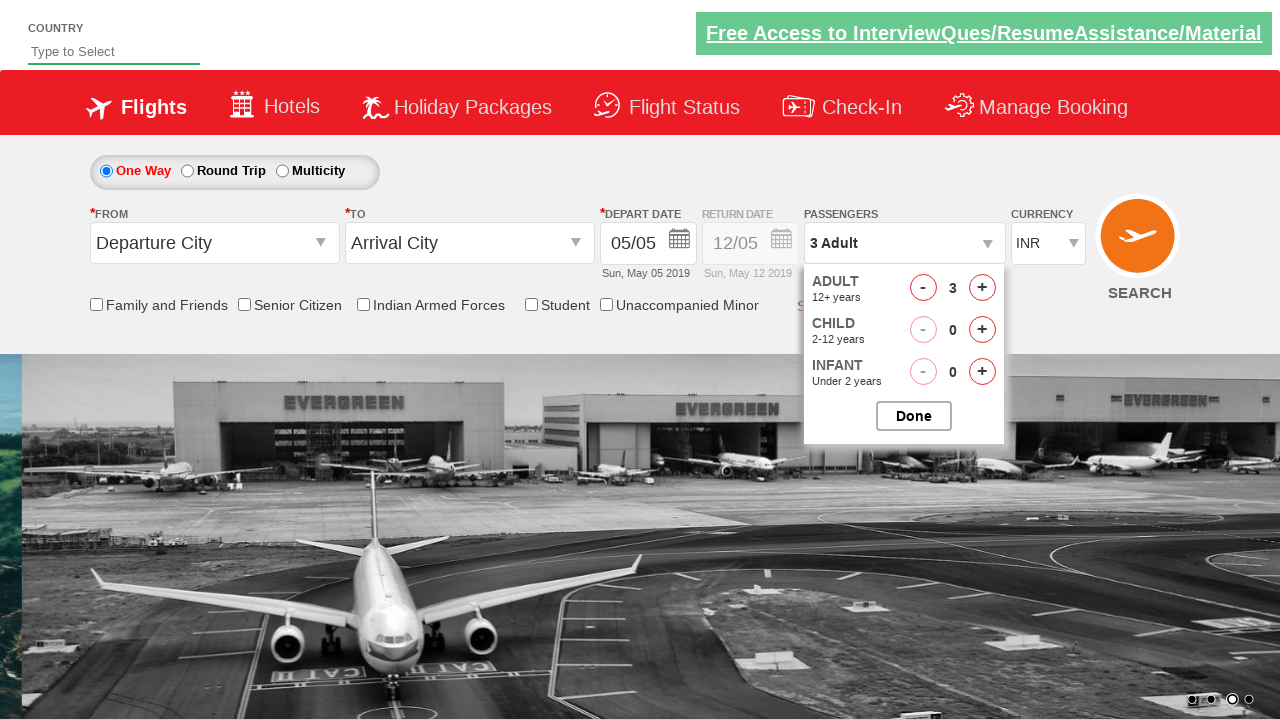

Clicked increase adult button (click 3 of 4) at (982, 288) on #hrefIncAdt
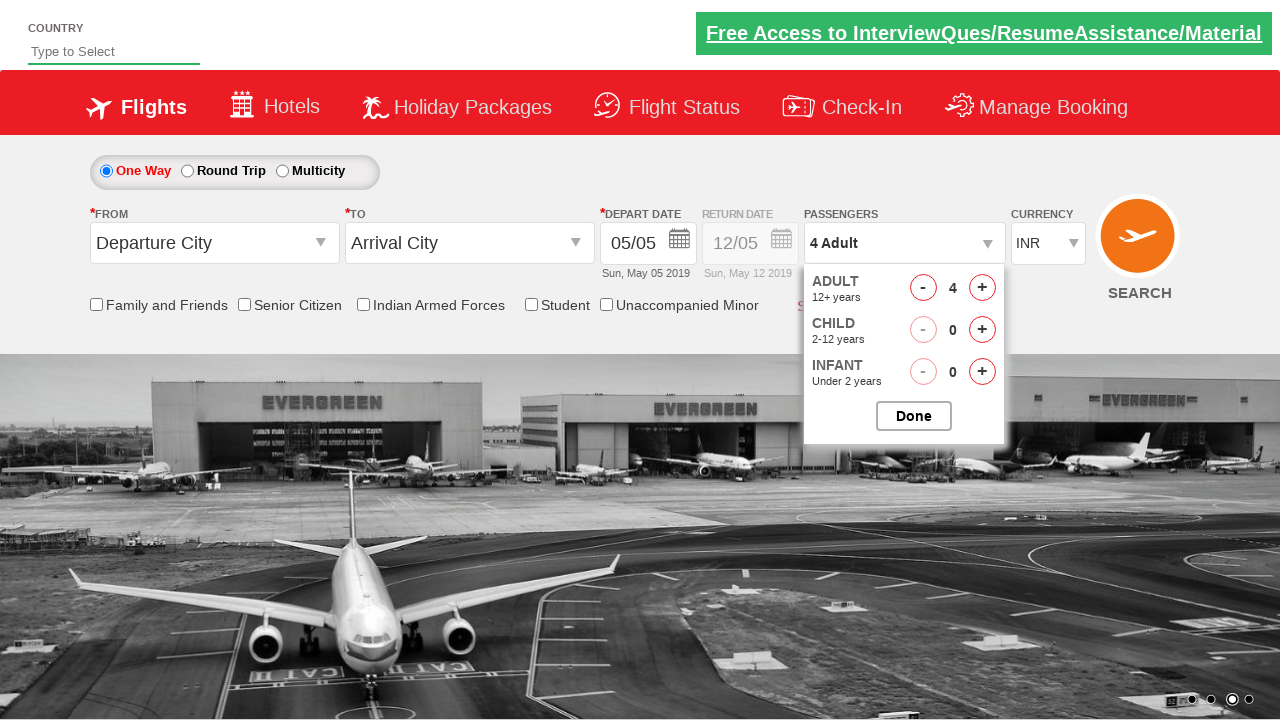

Clicked increase adult button (click 4 of 4) at (982, 288) on #hrefIncAdt
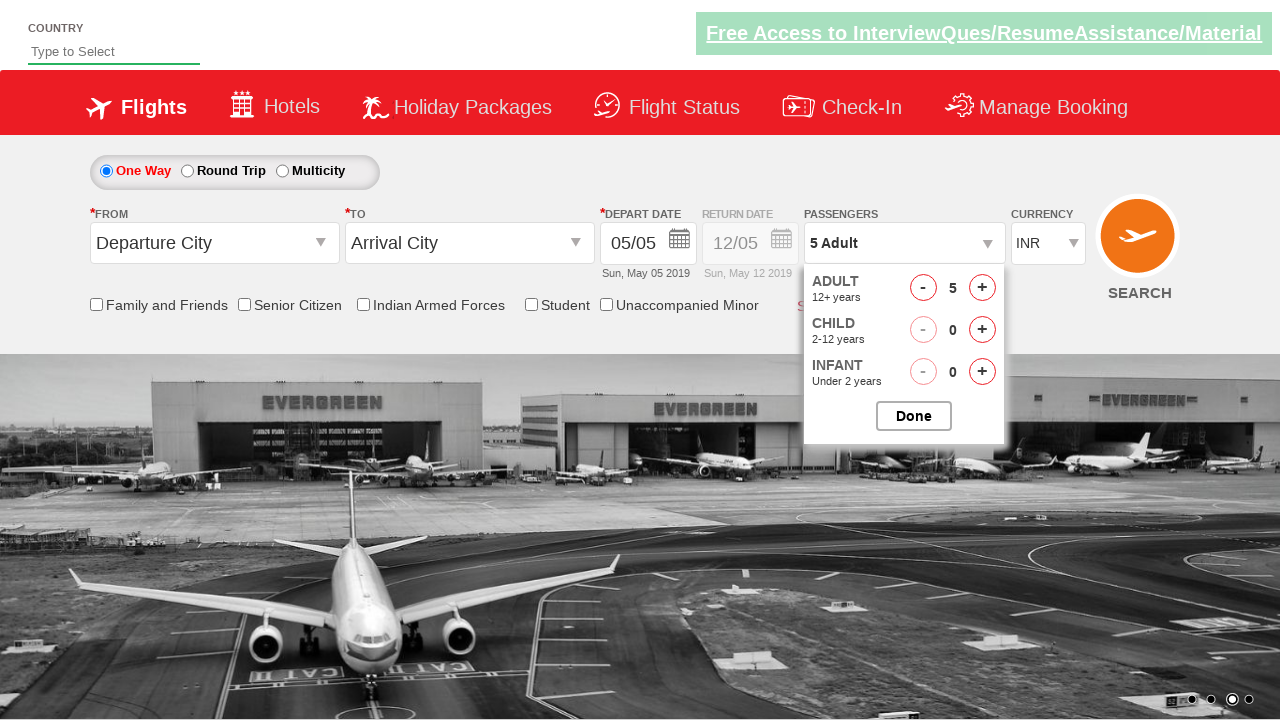

Verified passenger count text shows '5 Adult'
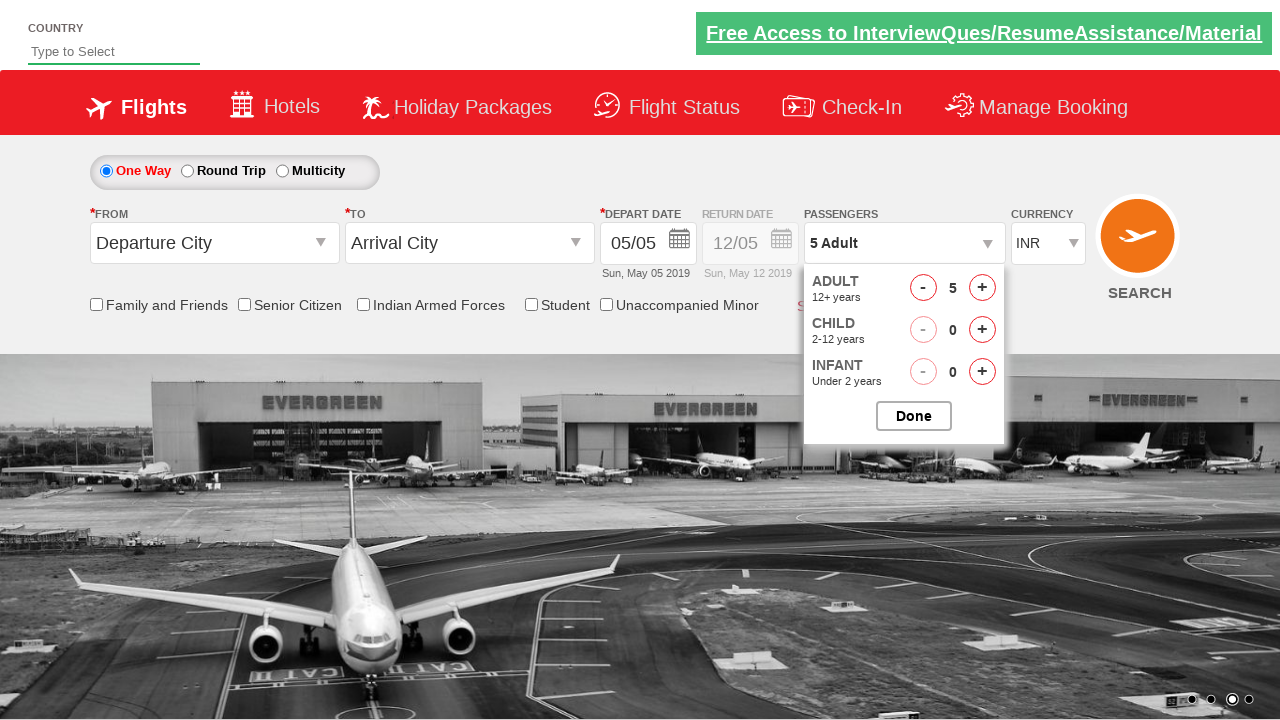

Closed the passenger dropdown at (914, 416) on #btnclosepaxoption
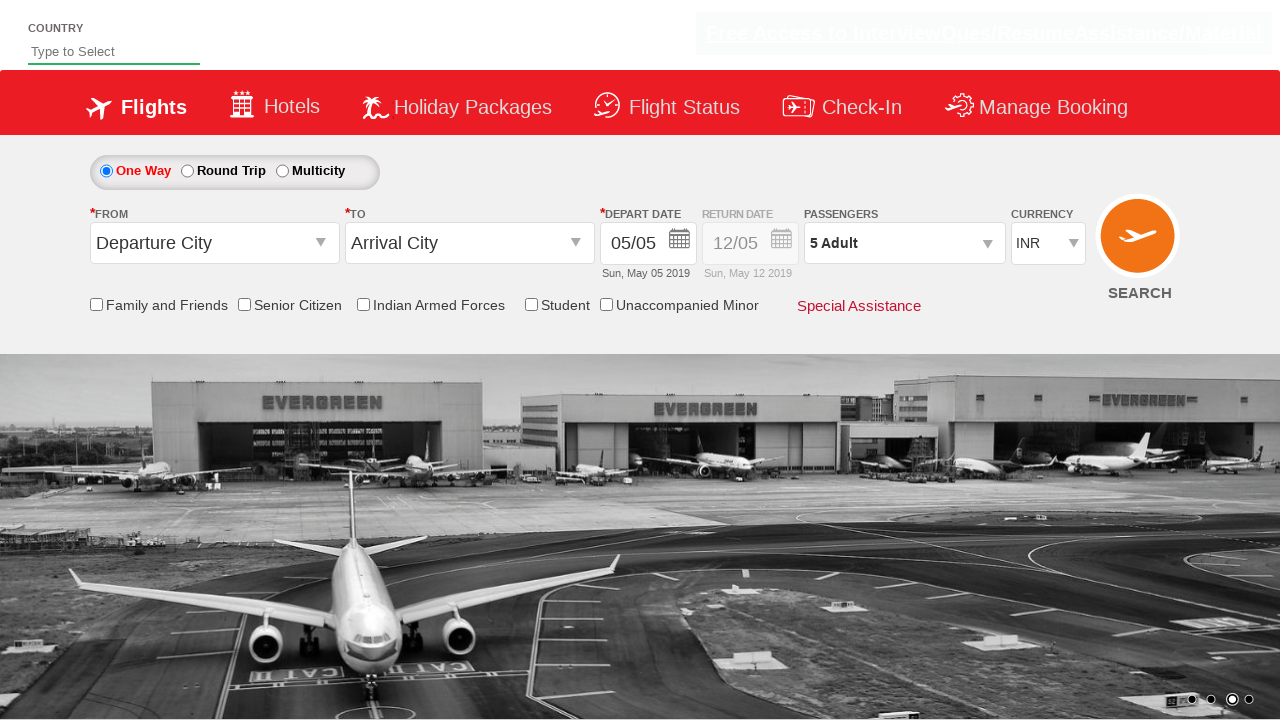

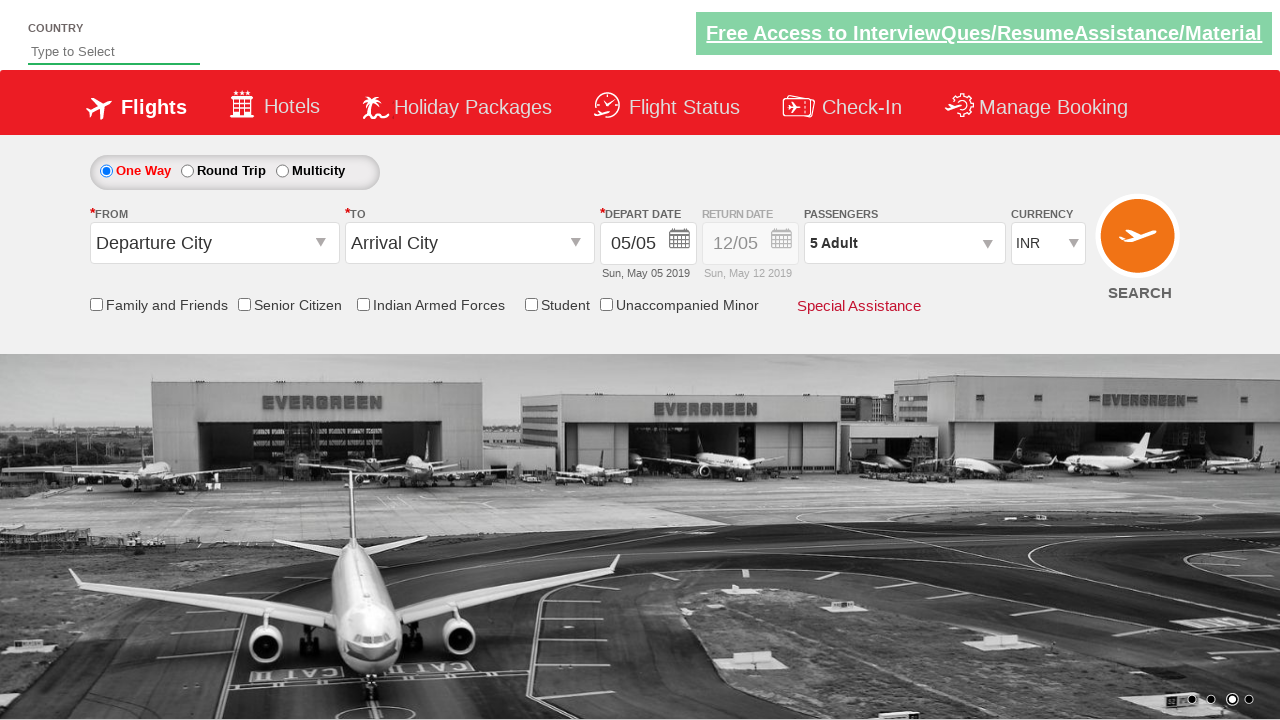